Tests the Add/Remove Elements page functionality by clicking to add an element, removing it, then navigating back to verify return to home page.

Starting URL: http://the-internet.herokuapp.com/?ref=hackernoon.com

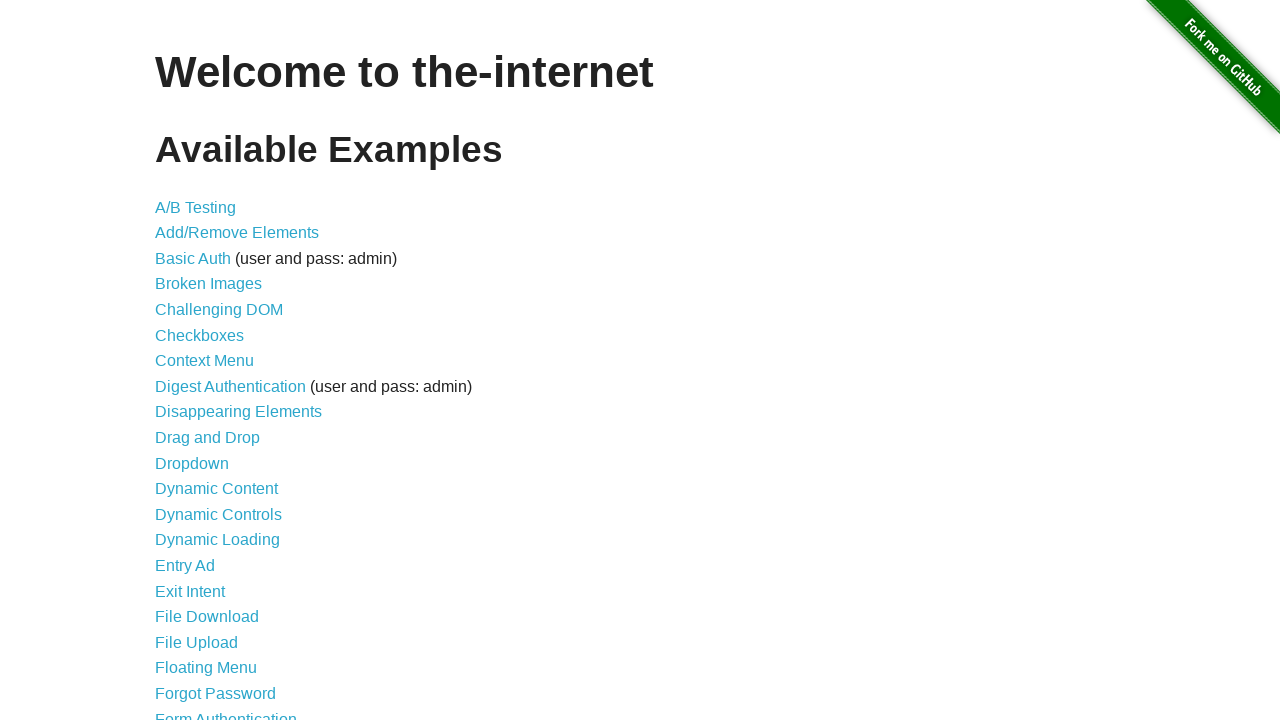

Clicked on Add/Remove Elements link at (237, 233) on #content > ul > li:nth-child(2) > a
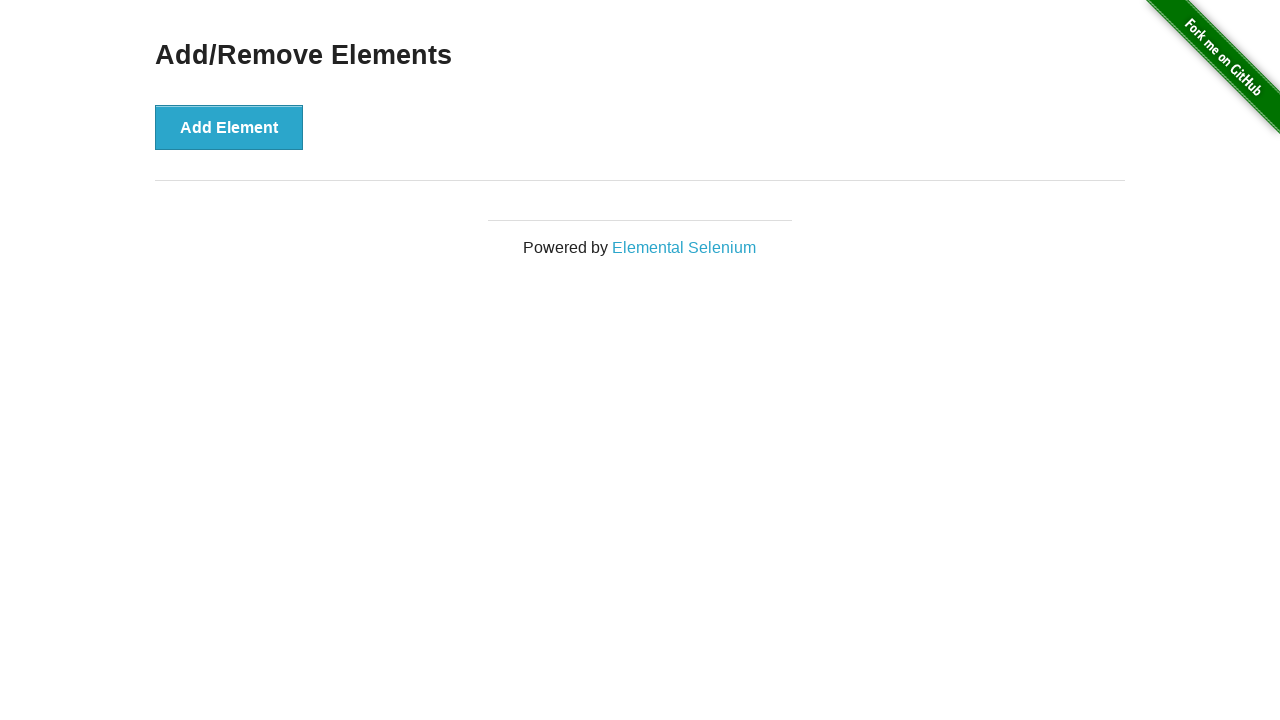

Clicked Add Element button at (229, 127) on #content > div > button
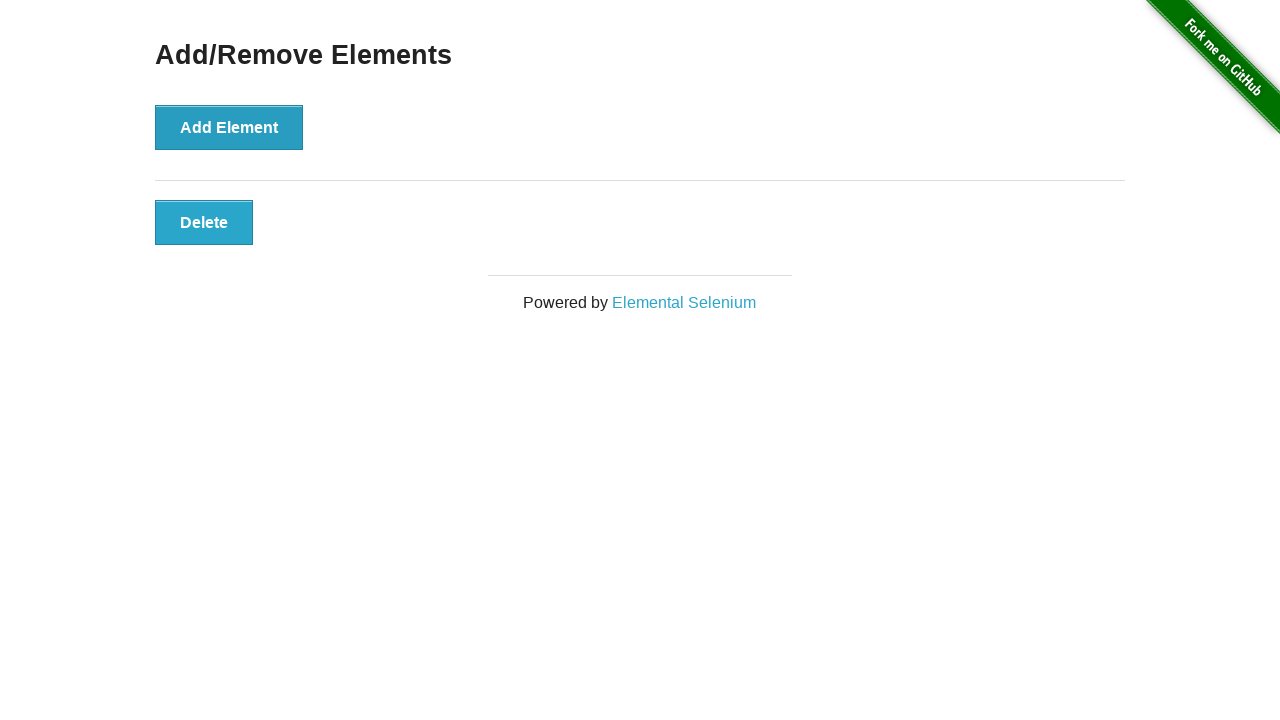

Clicked Delete button to remove element at (204, 222) on #elements > button
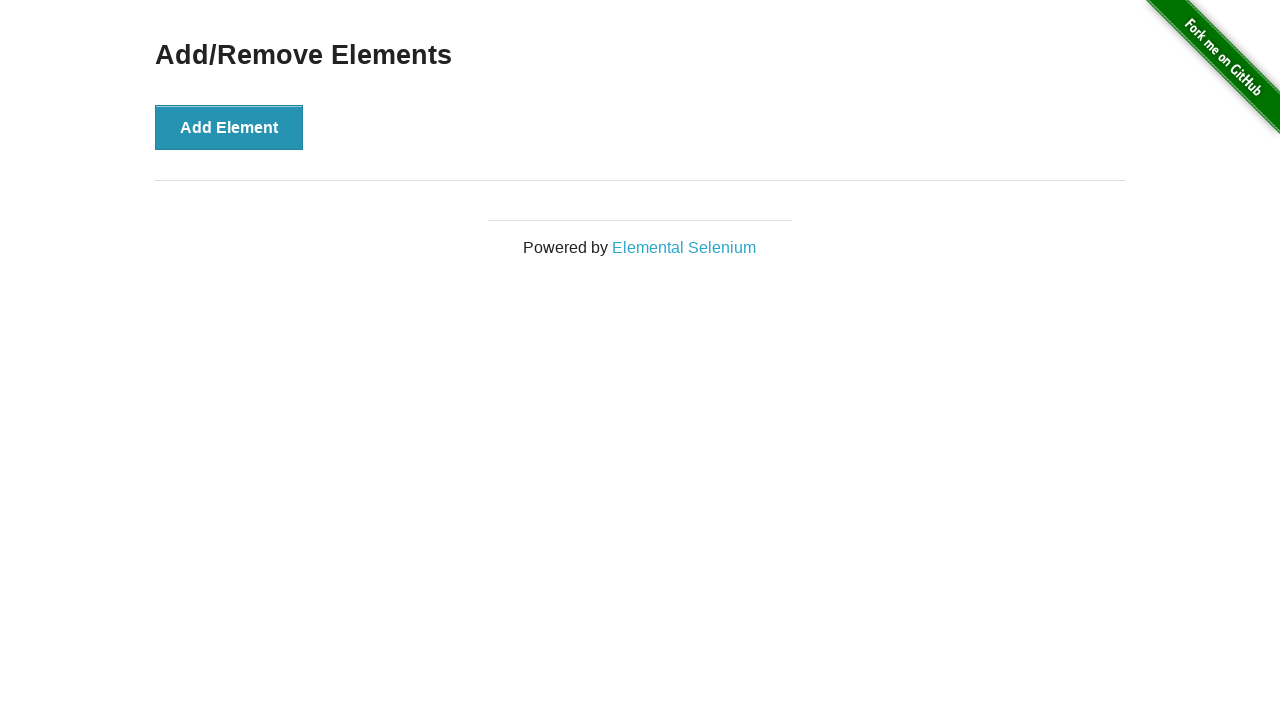

Navigated back to home page
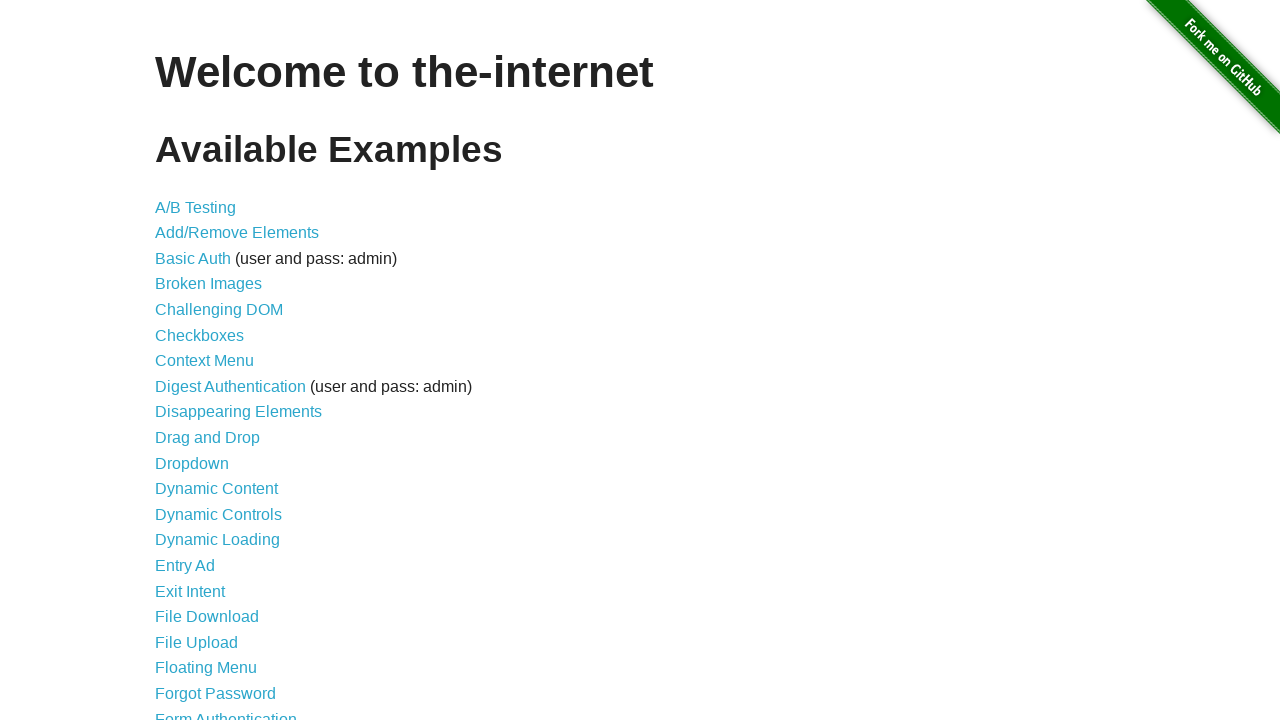

Verified page title is 'The Internet' - back on home page
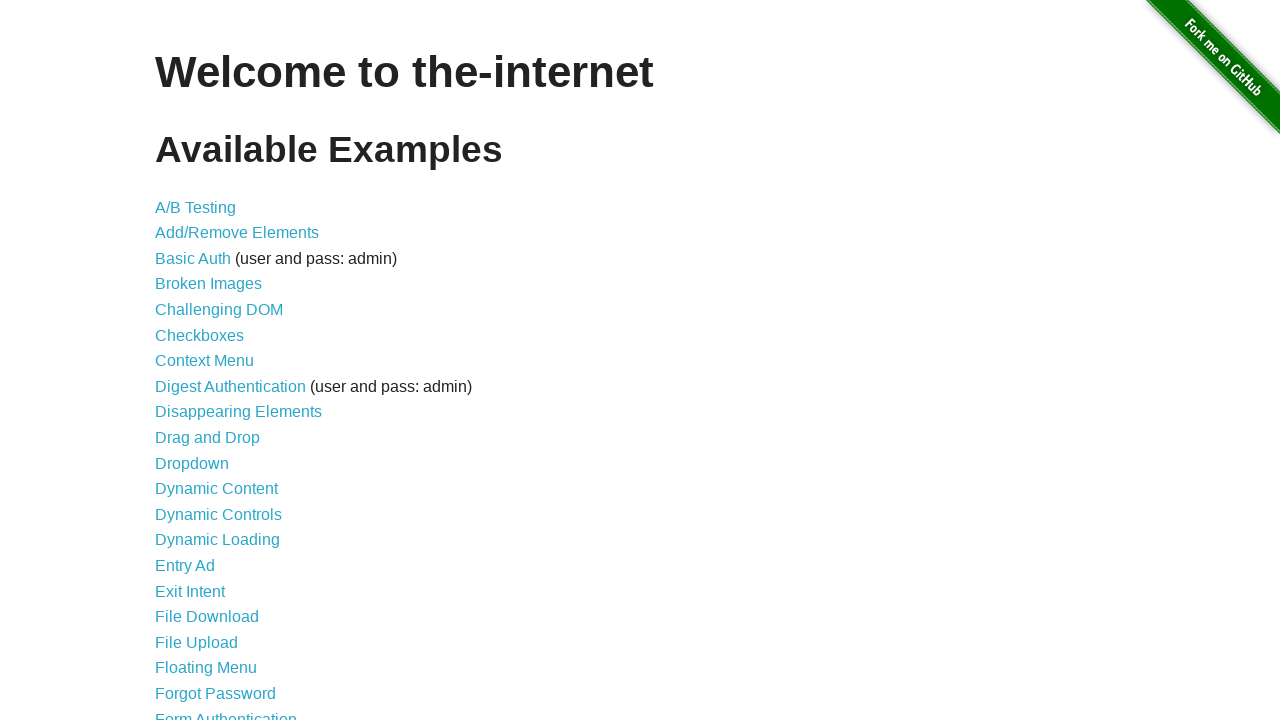

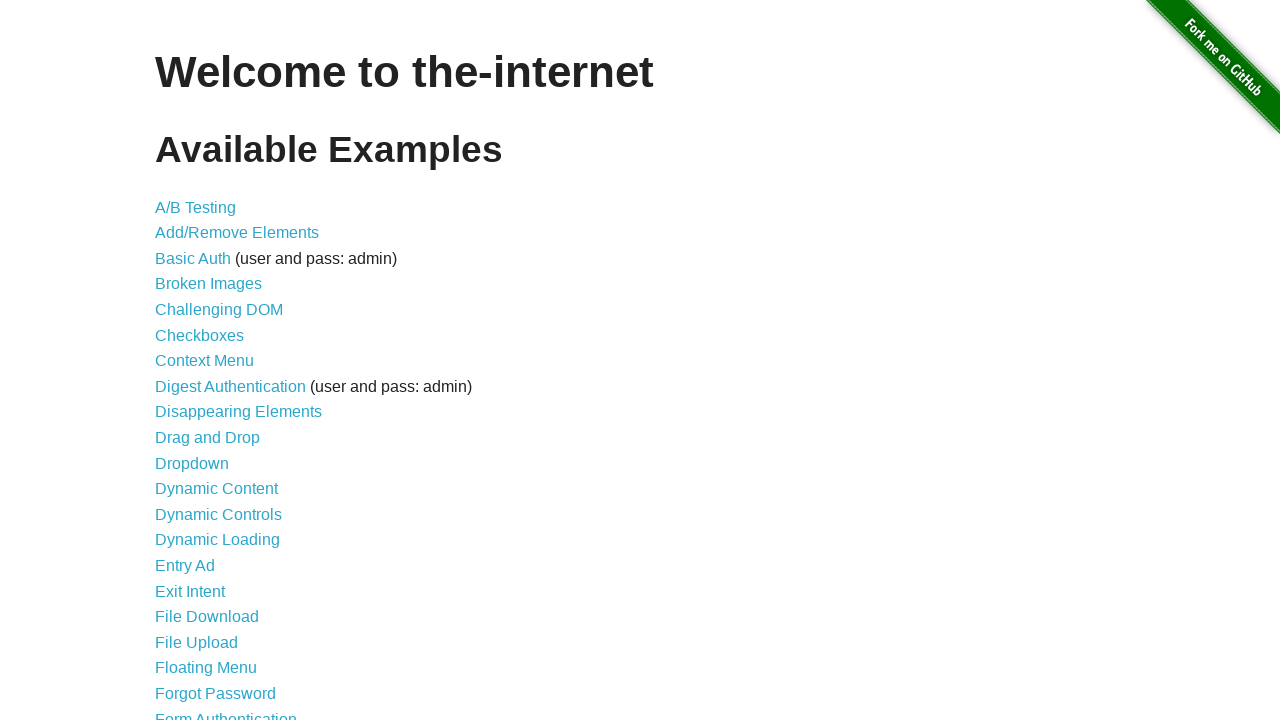